Tests dynamic loading functionality by clicking a Start button and waiting for "Hello World!" text to appear after the loading completes

Starting URL: https://the-internet.herokuapp.com/dynamic_loading/1

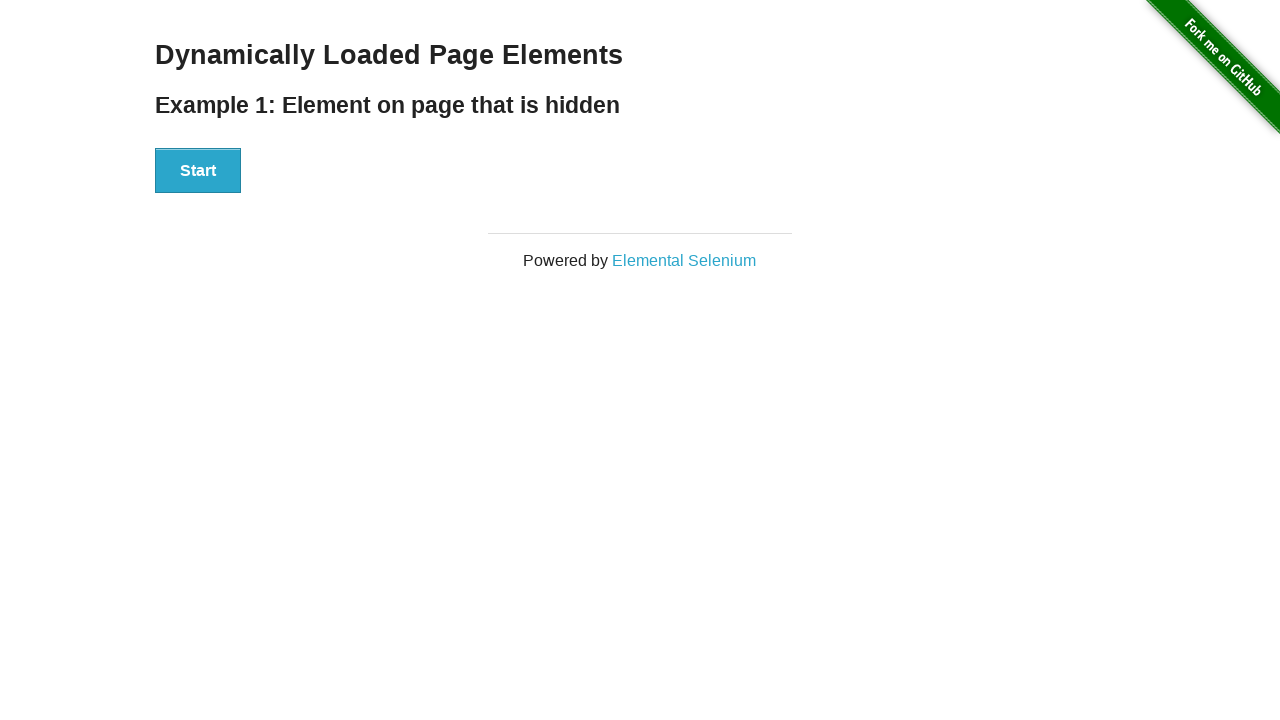

Clicked Start button to initiate dynamic loading at (198, 171) on xpath=//div[@id='start']//button
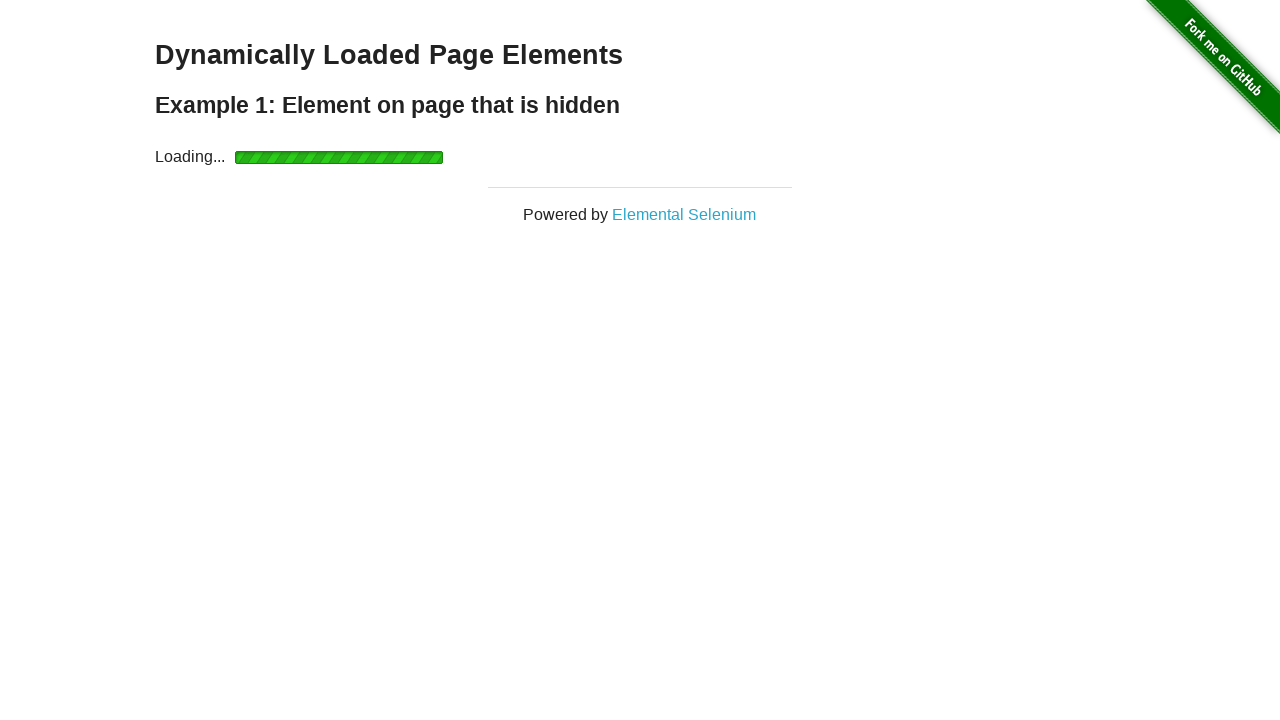

Waited for 'Hello World!' text to appear after loading completes
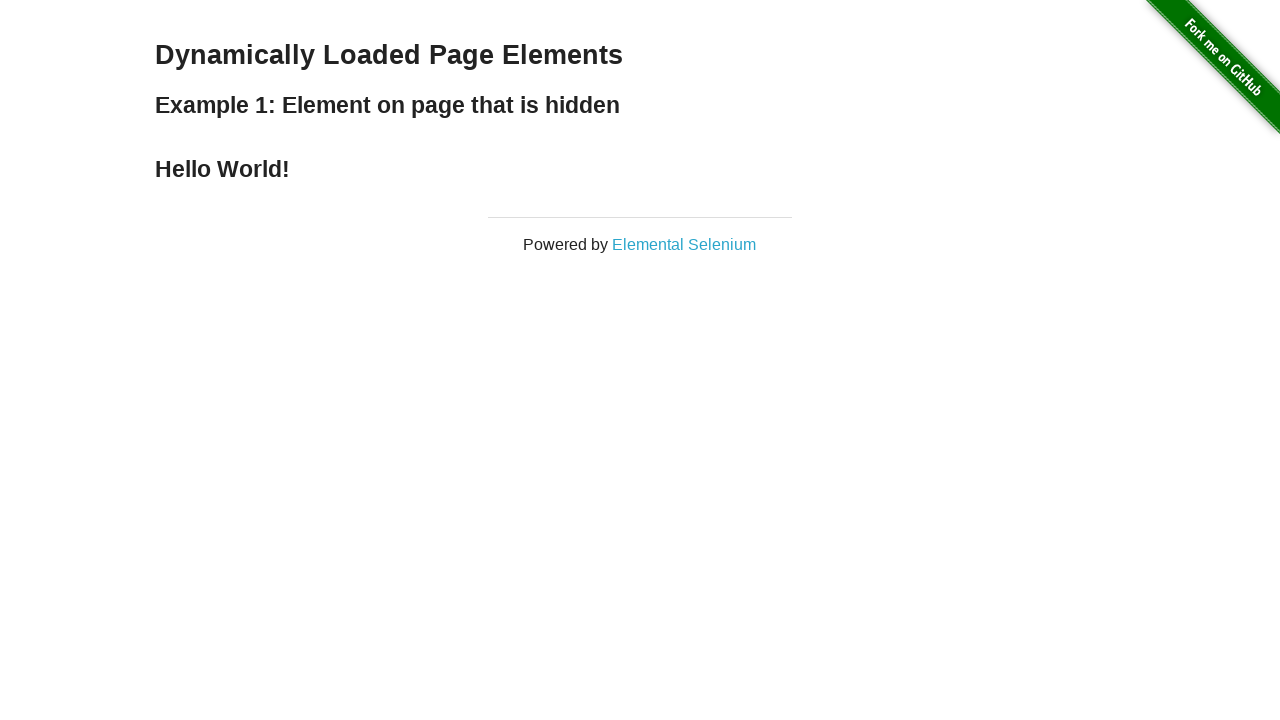

Verified that the loaded text content is 'Hello World!'
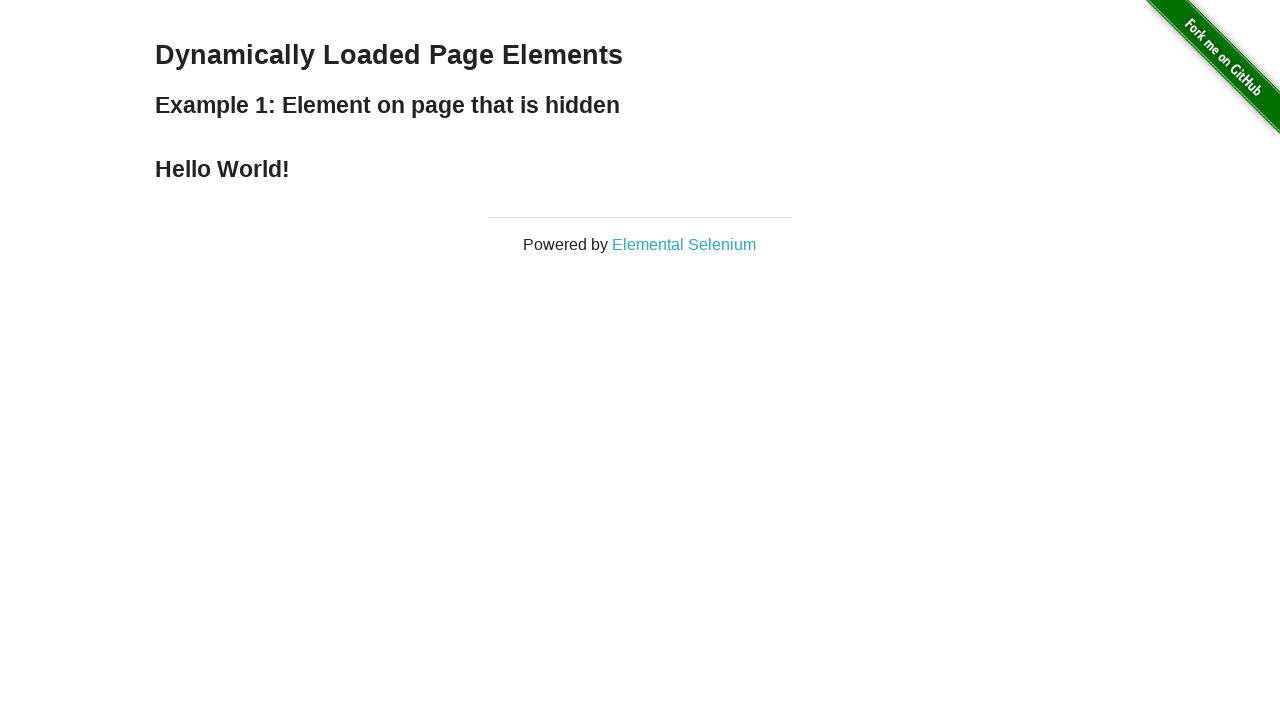

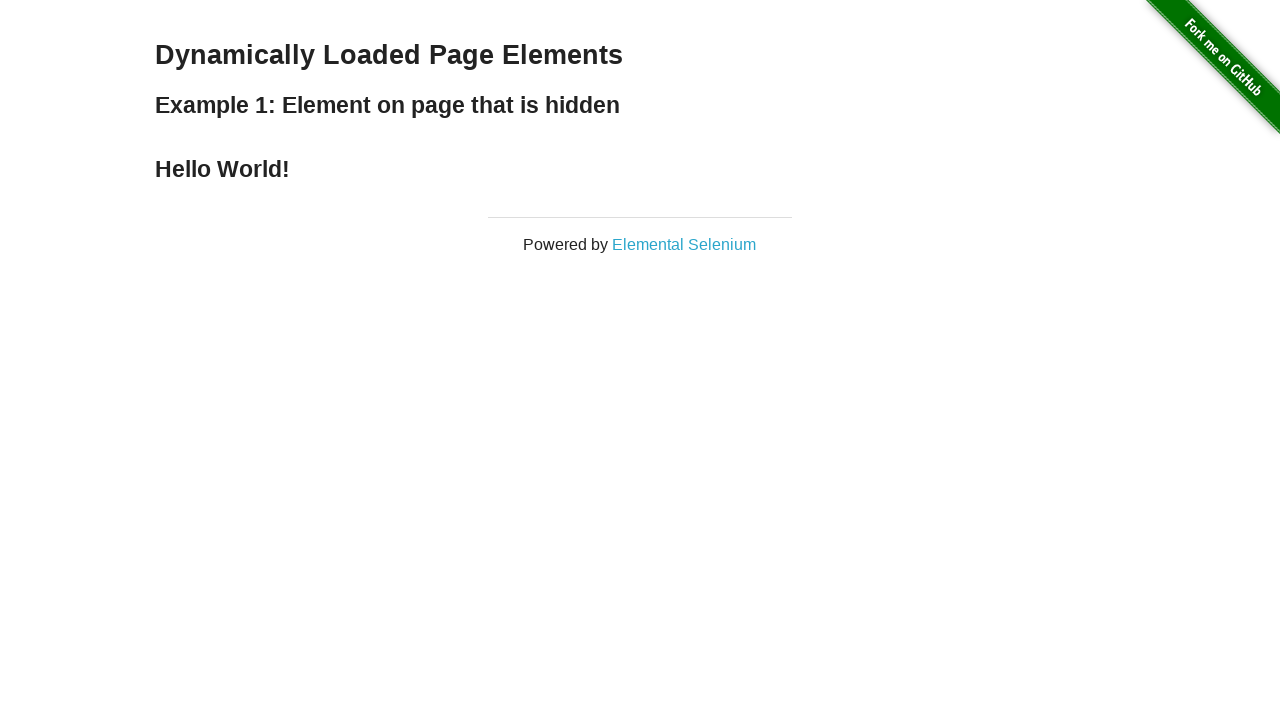